Navigates to a form editing page and verifies that text content and input placeholder attributes are accessible on the page

Starting URL: https://letcode.in/edit

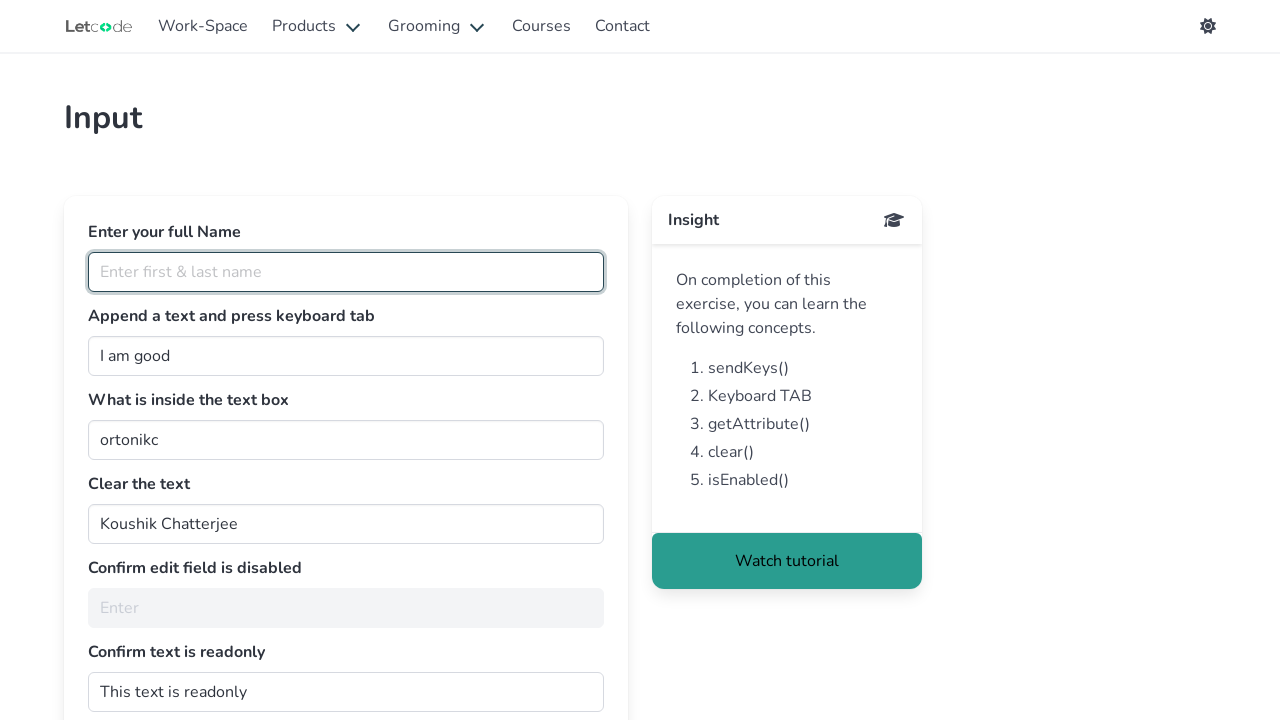

Set up dialog handler to accept prompt with 'Cookie' text
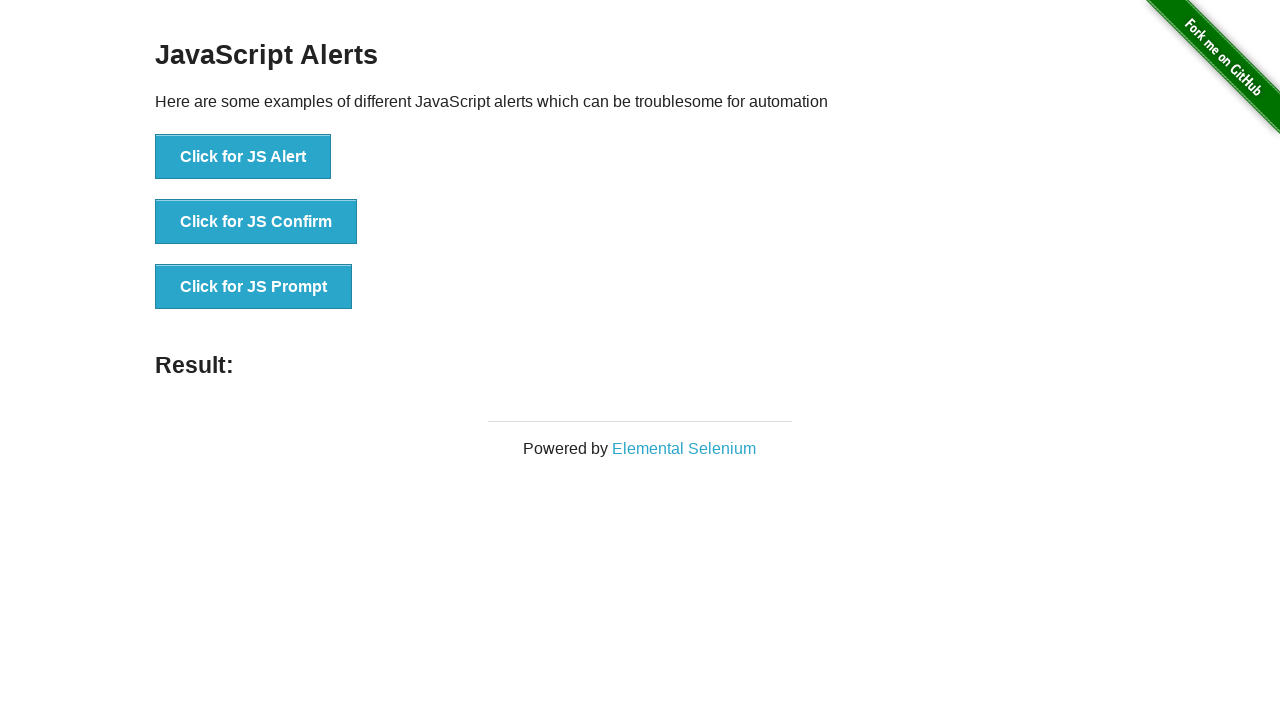

Clicked the JS Prompt button
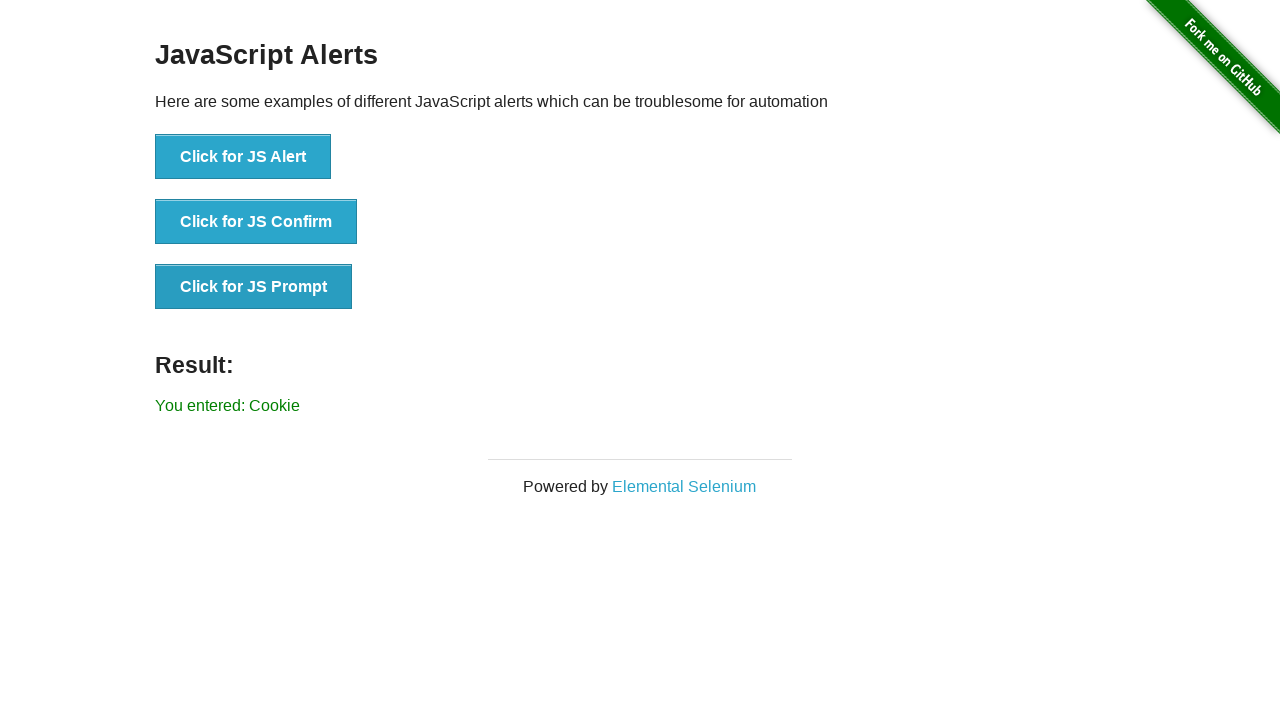

Result message element loaded
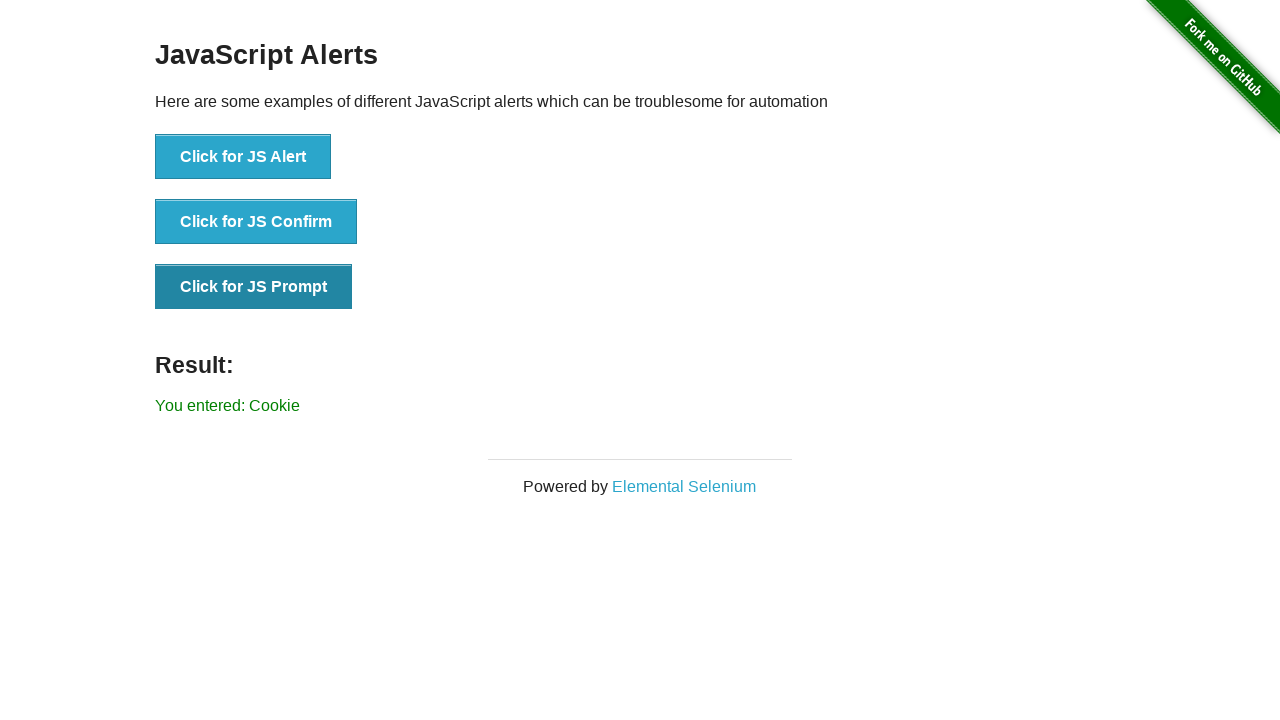

Verified result message displays 'You entered: Cookie'
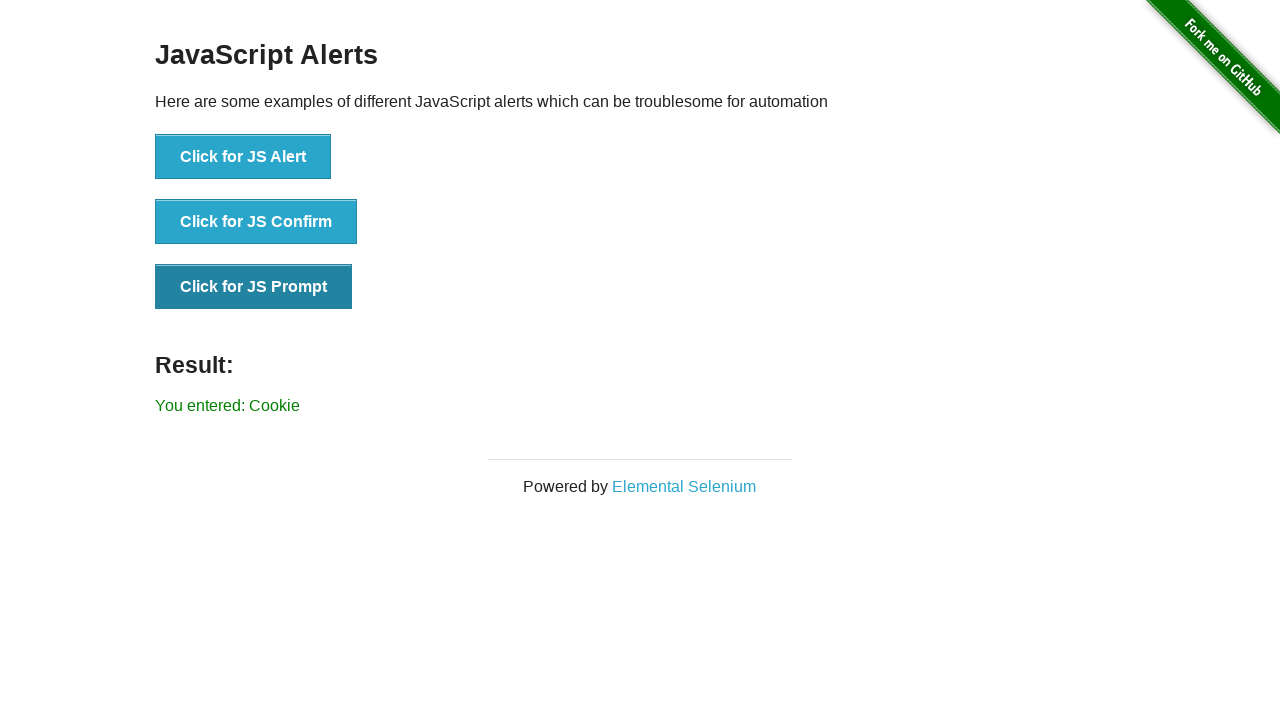

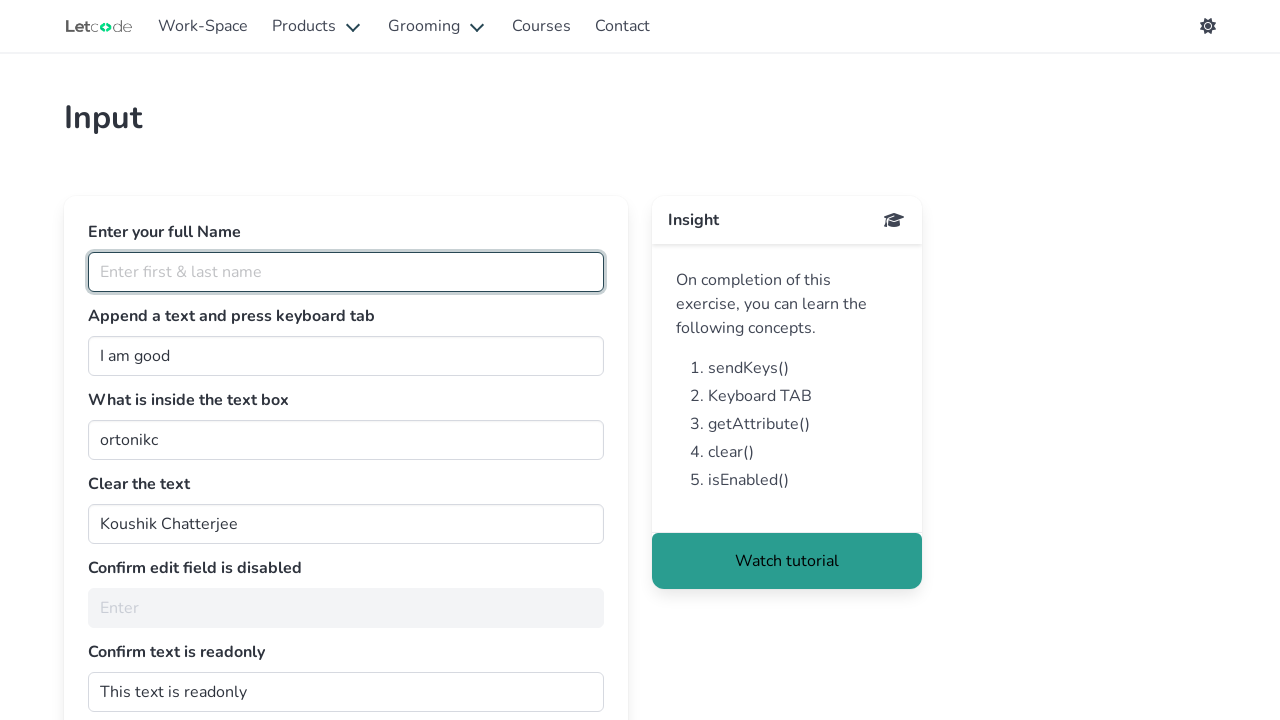